Opens the javaguru.lv main page and verifies it loads successfully by maximizing the browser window.

Starting URL: http://javaguru.lv

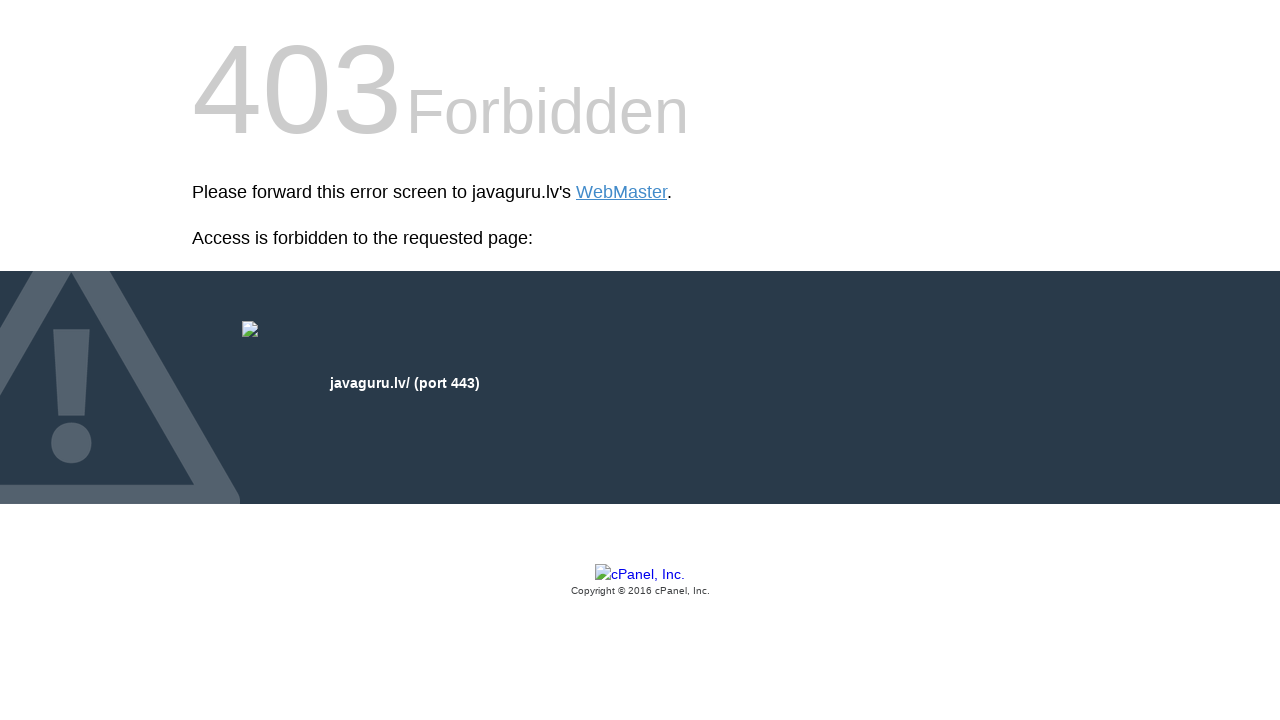

Set viewport size to 1920x1080
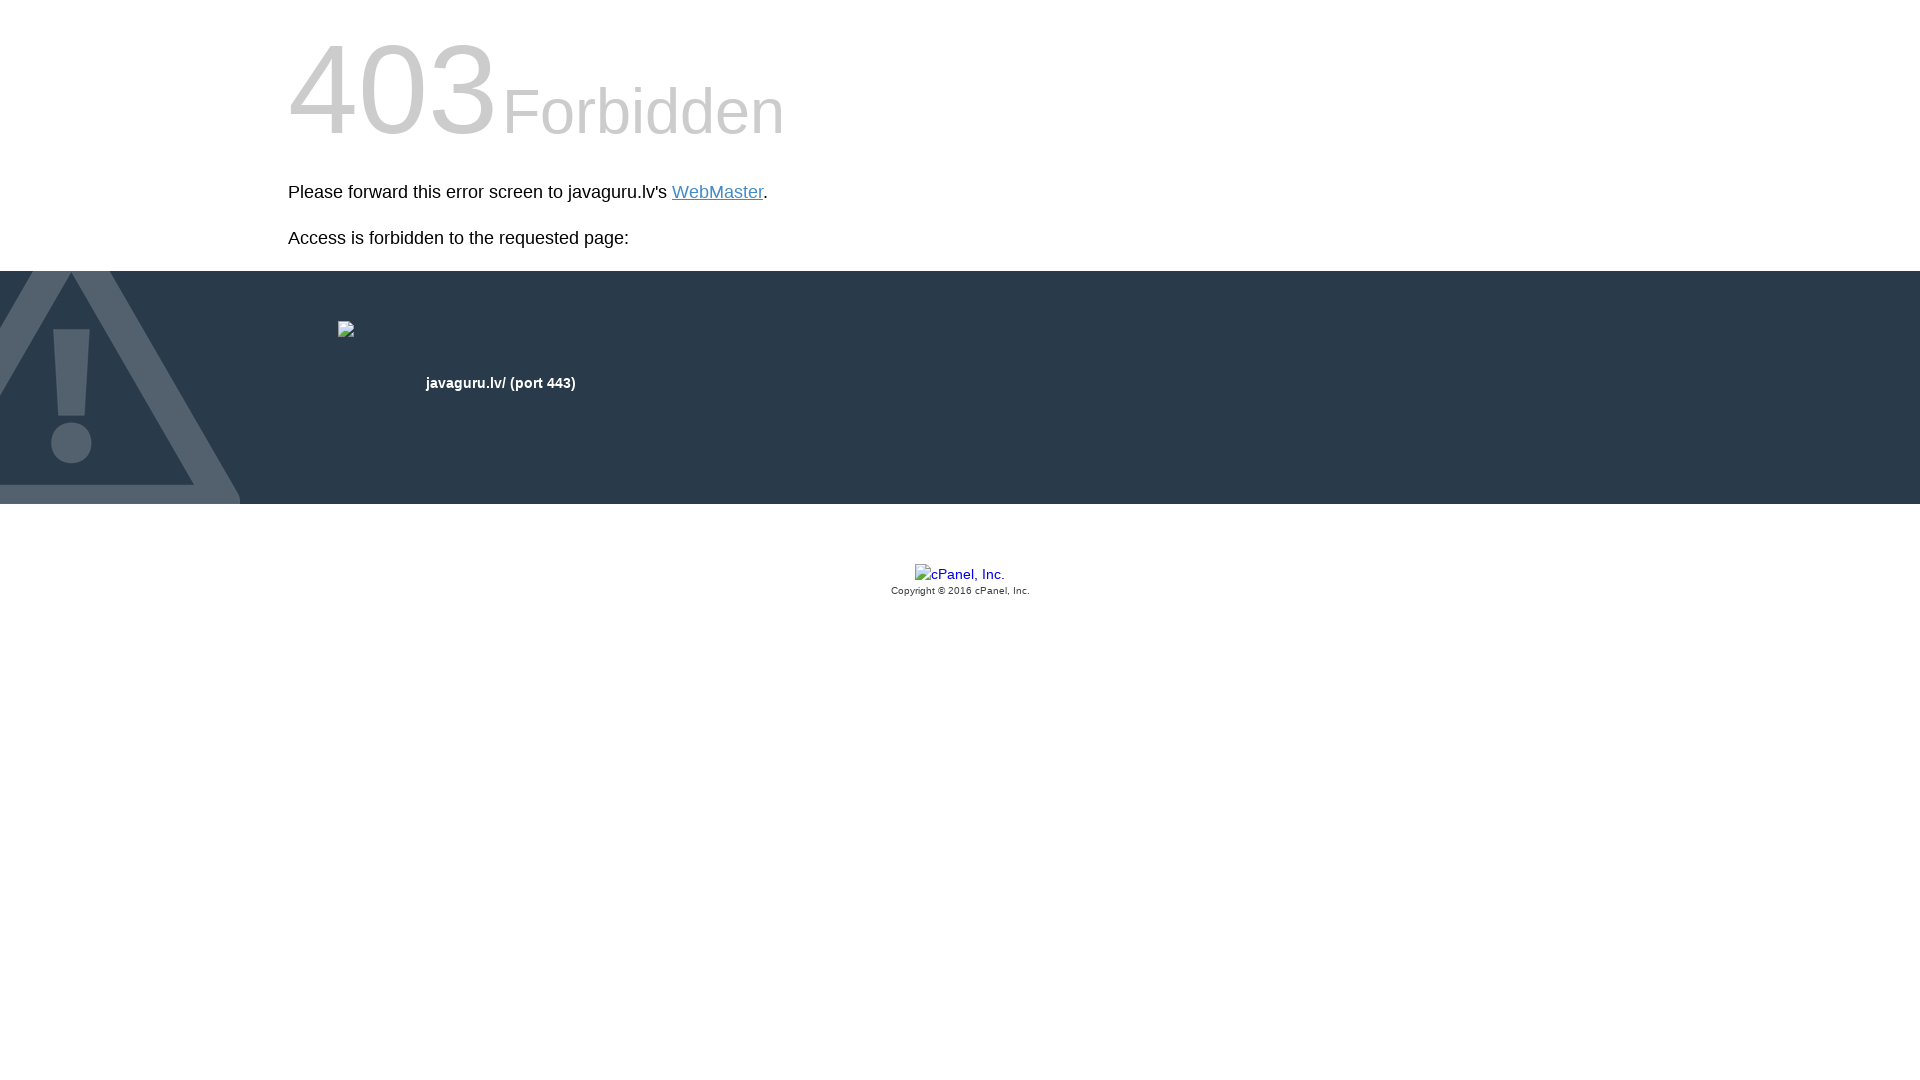

Page loaded successfully with domcontentloaded state
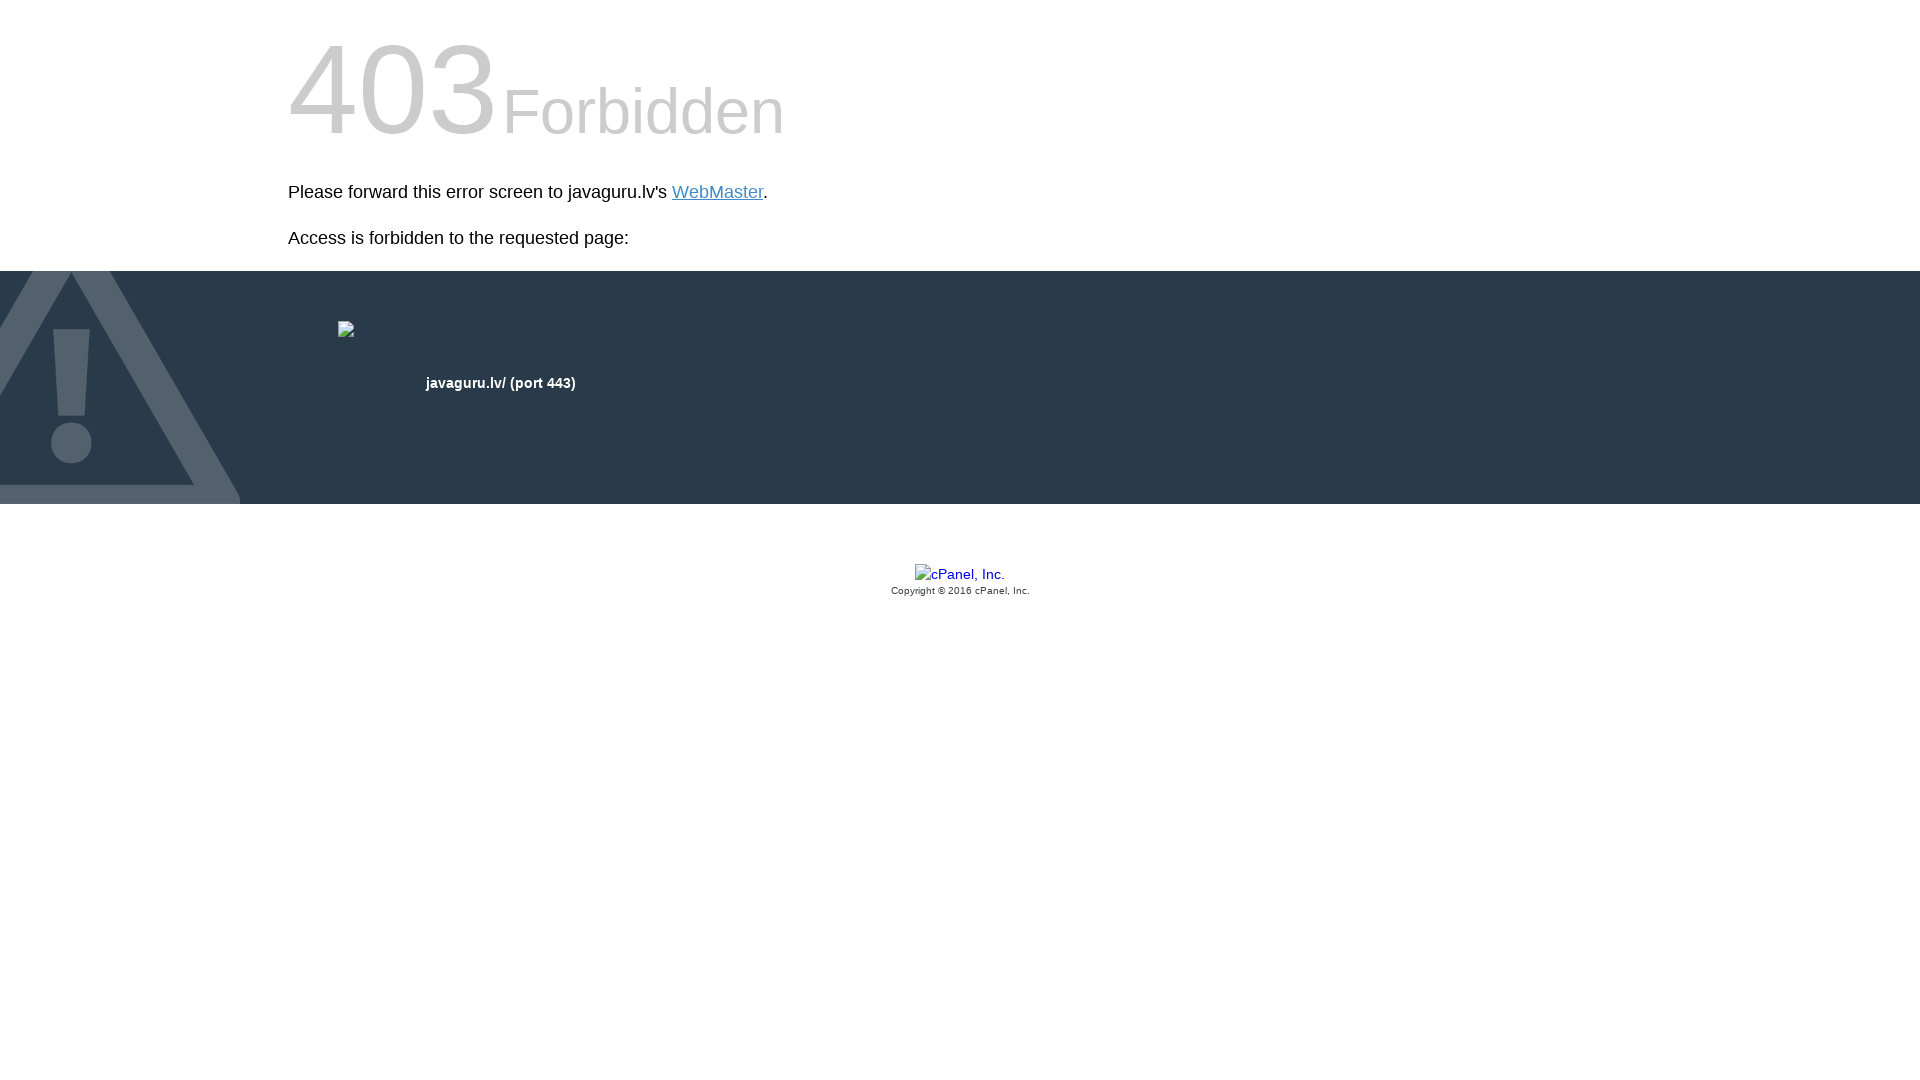

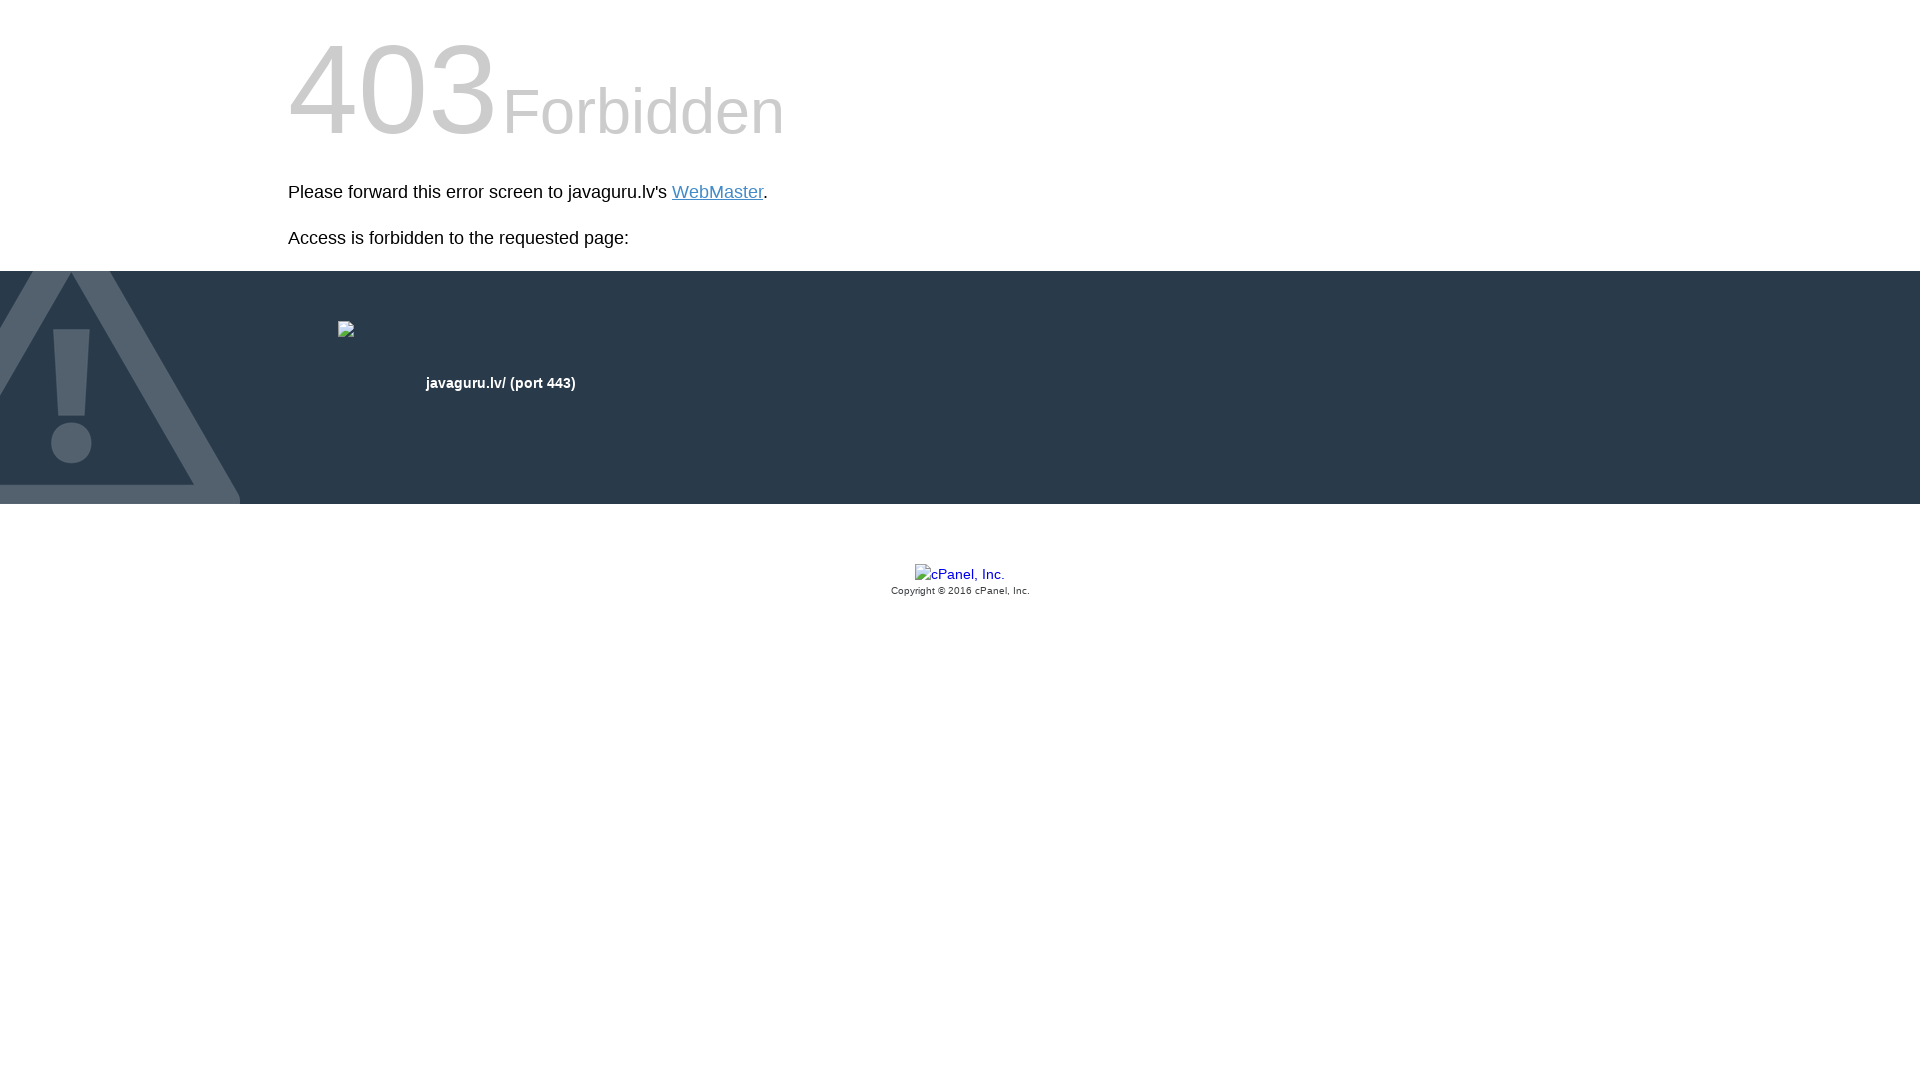